Tests radio button functionality by clicking on the football radio button option on a practice page

Starting URL: https://practice.expandtesting.com/radio-buttons

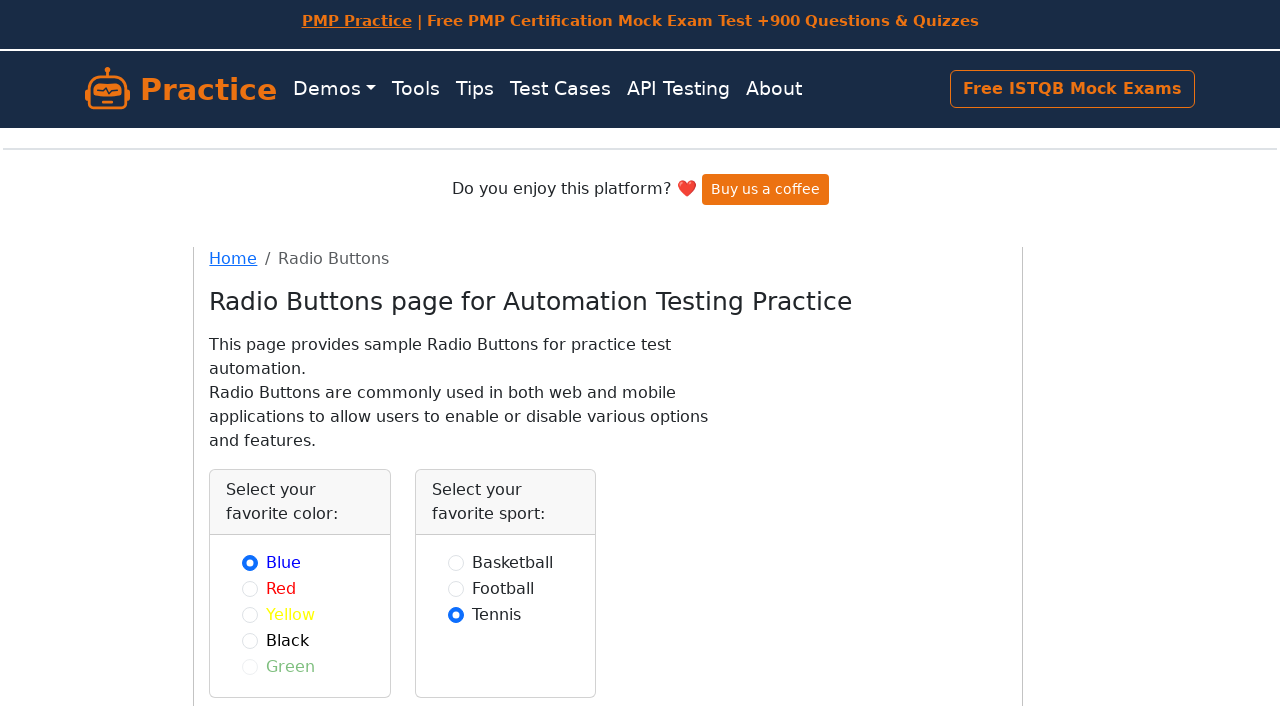

Navigated to radio buttons practice page
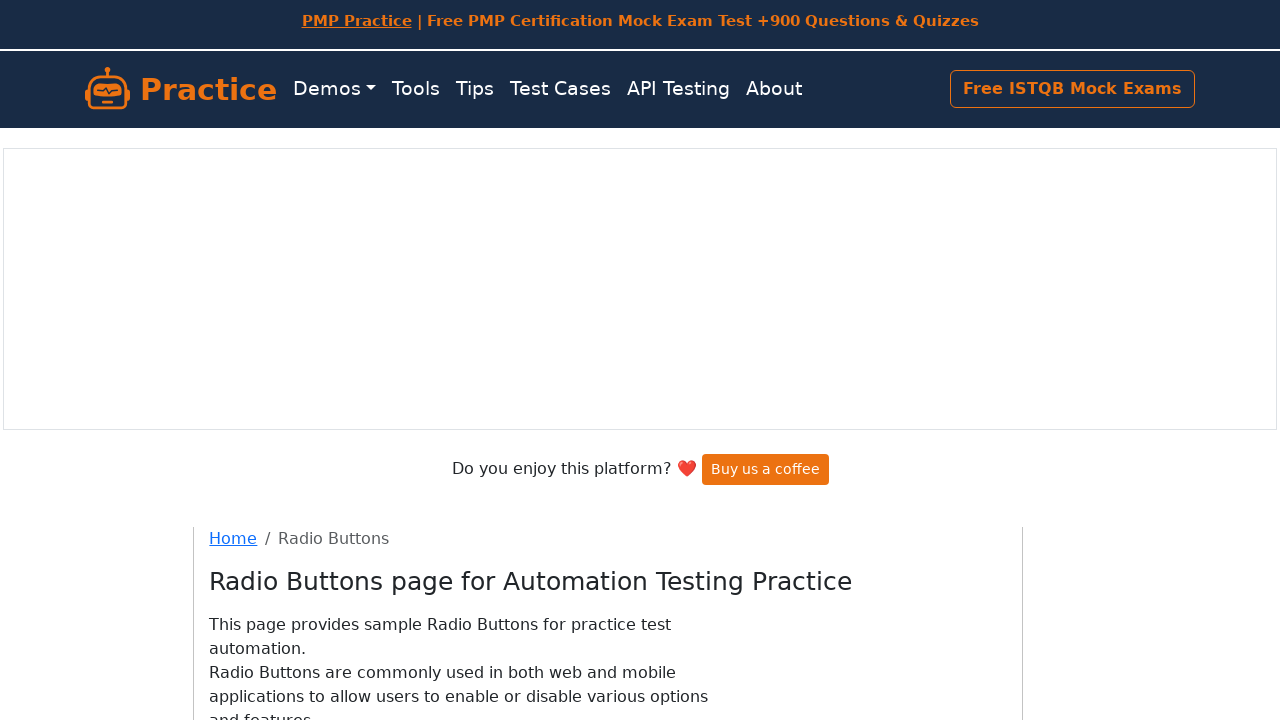

Clicked on the football radio button at (456, 400) on input#football
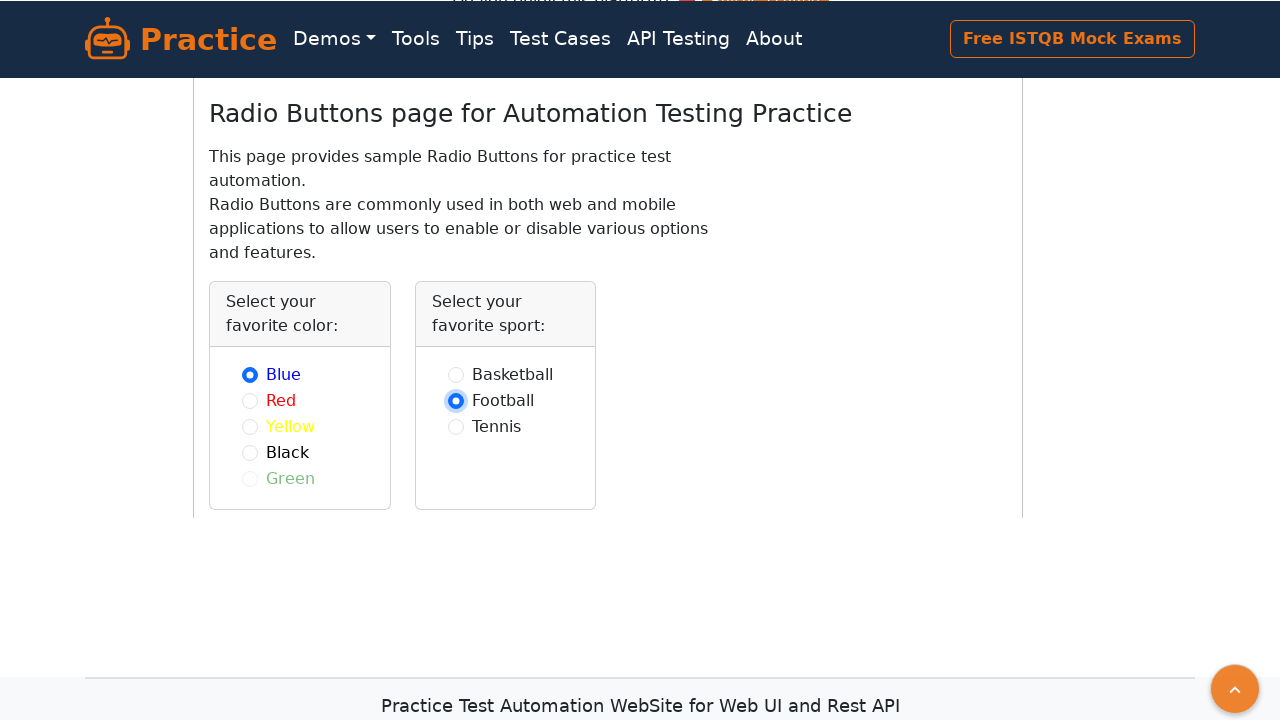

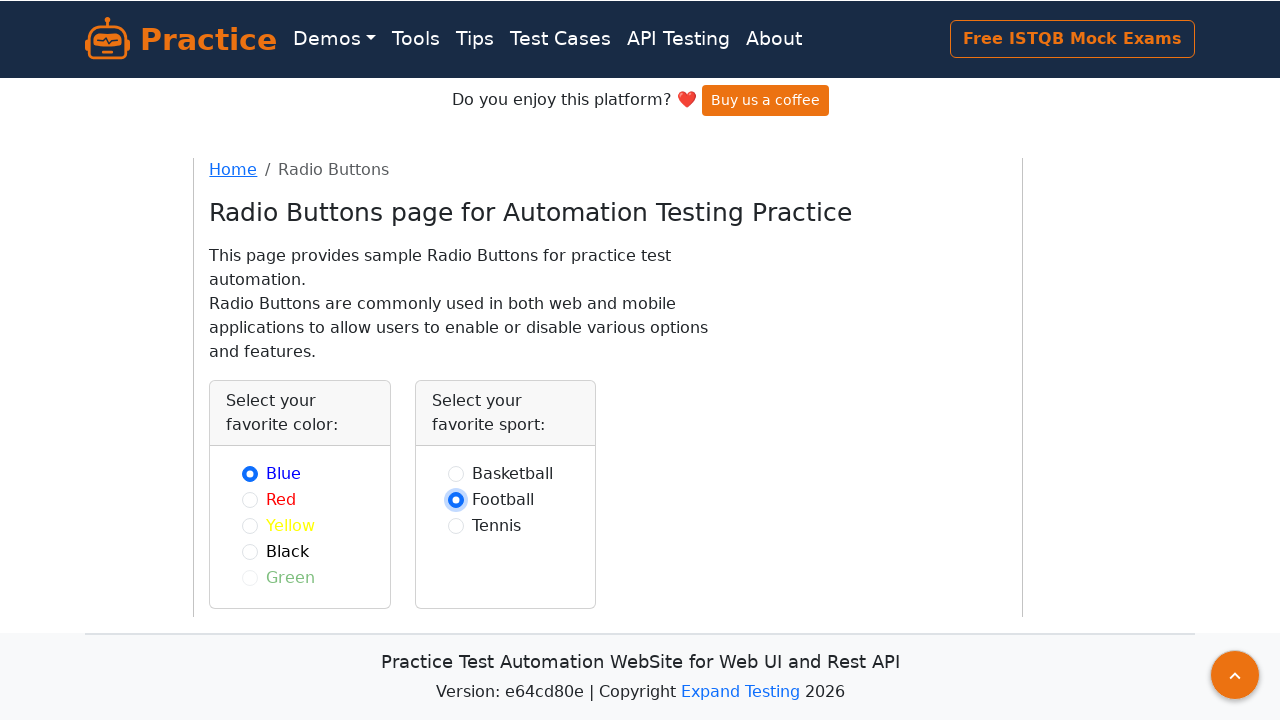